Tests a shipping discount calculator by entering weight and distance values into a form, submitting it, and verifying the result message is displayed.

Starting URL: https://webapps.tekstac.com/CompanyOffersDiscount/

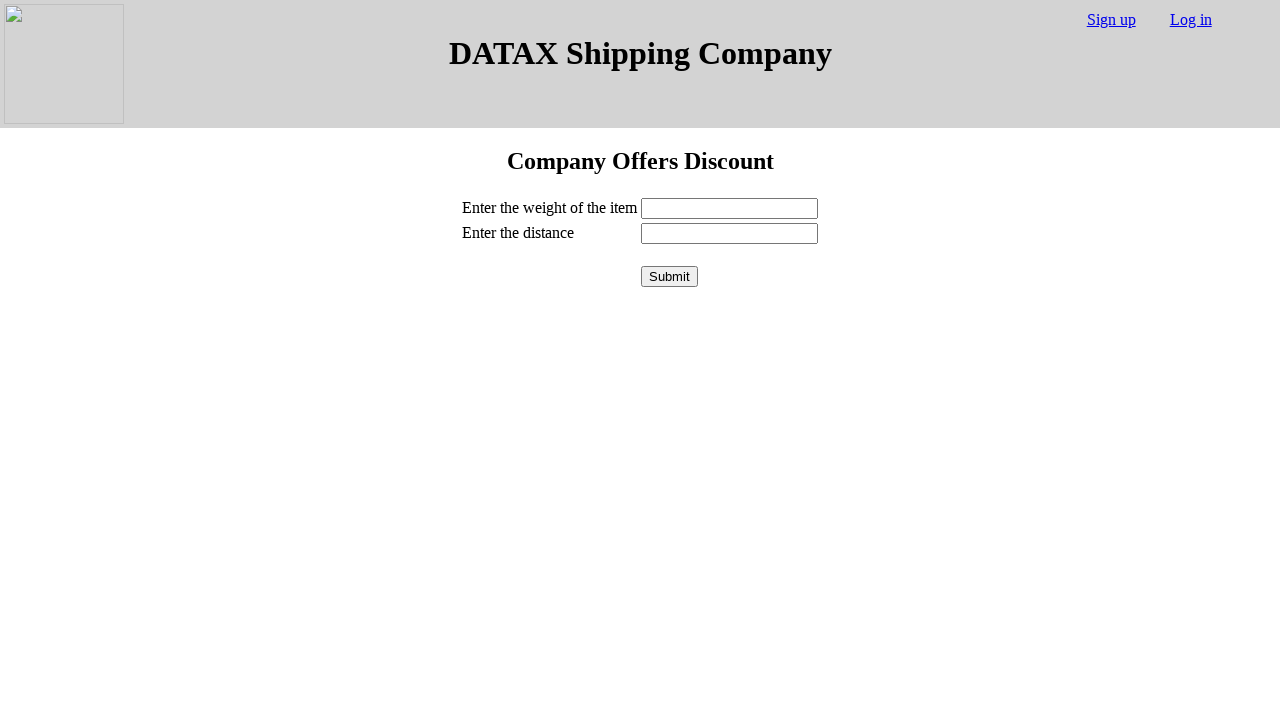

Filled weight field with '150' on #weight
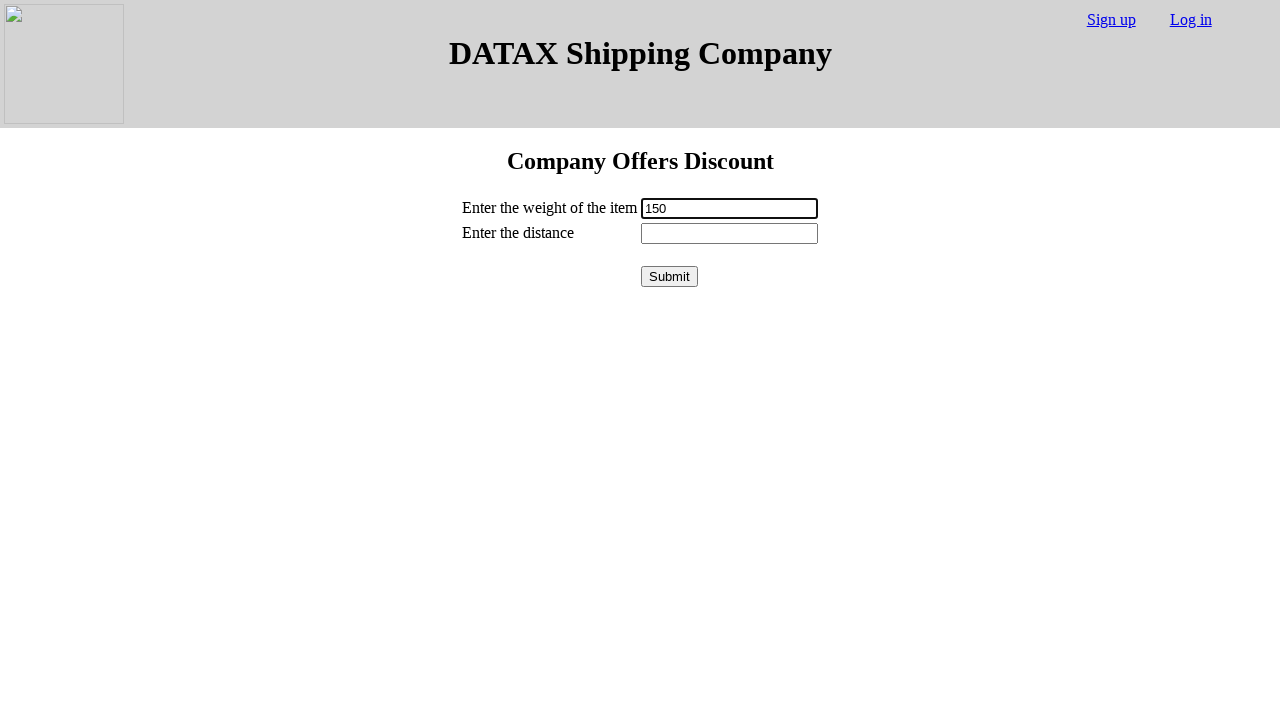

Filled distance field with '500' on #distance
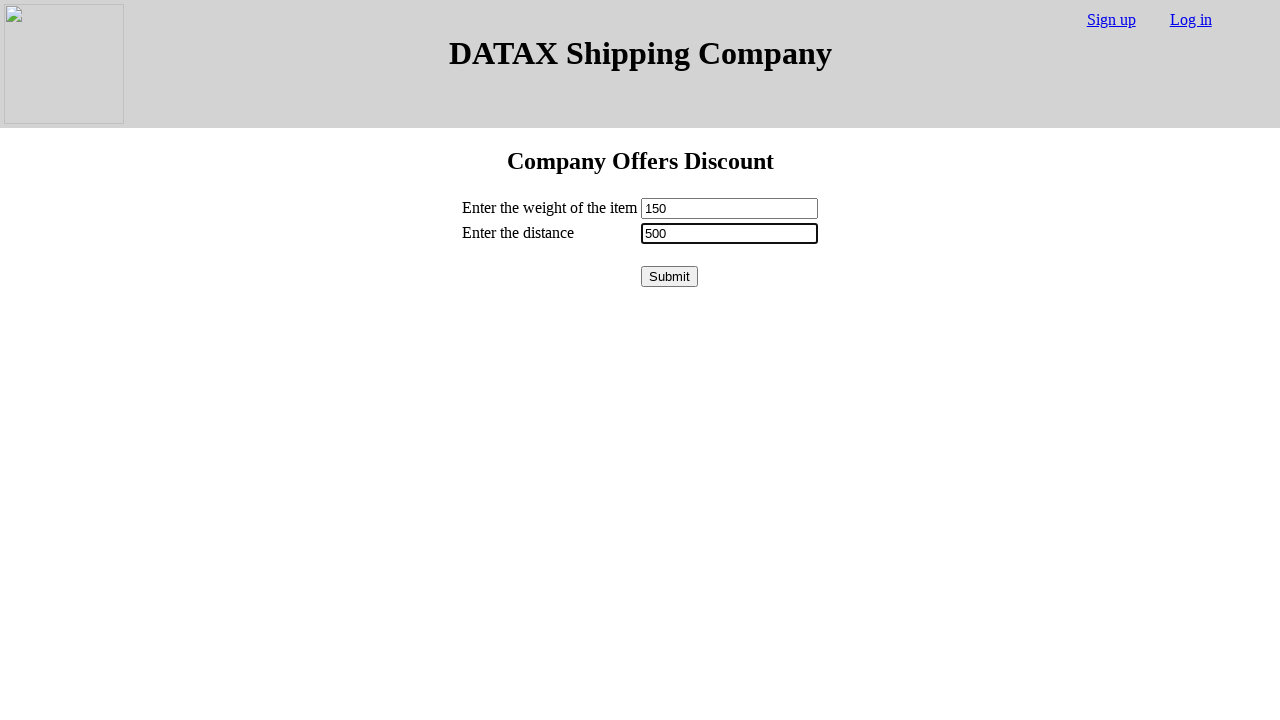

Clicked submit button to calculate shipping discount at (670, 276) on #submit
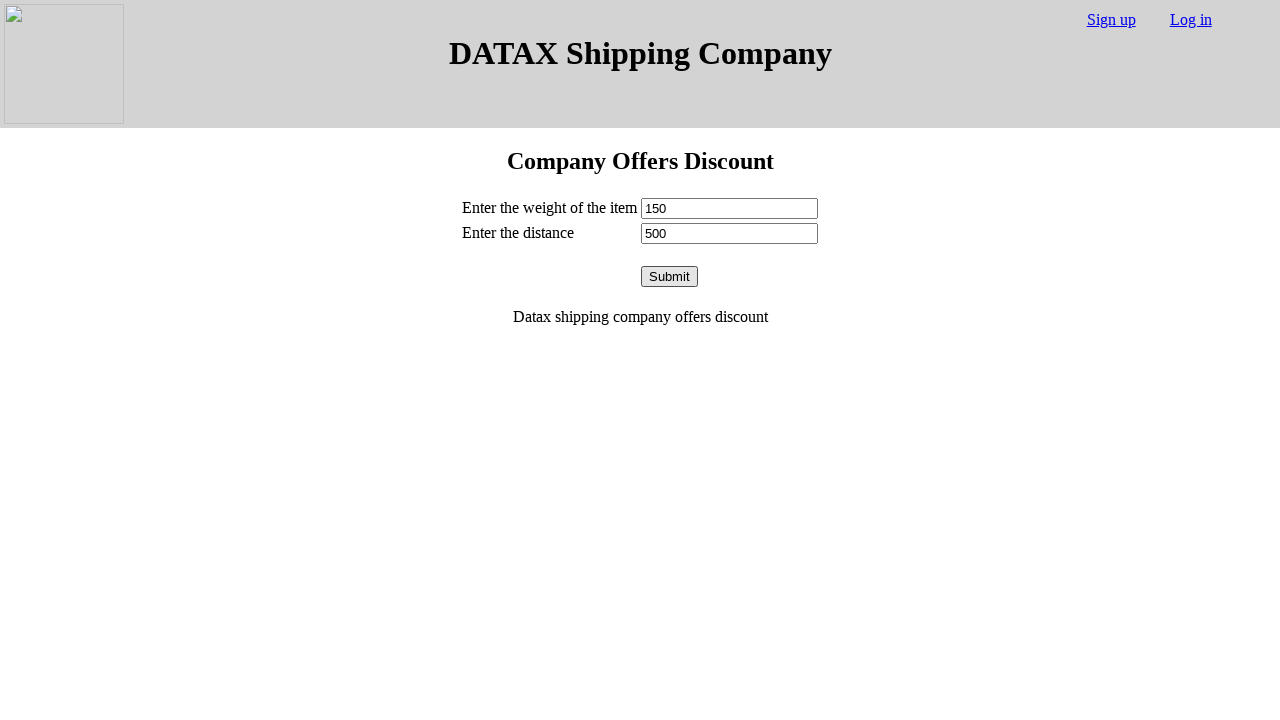

Result message appeared displaying discount calculation
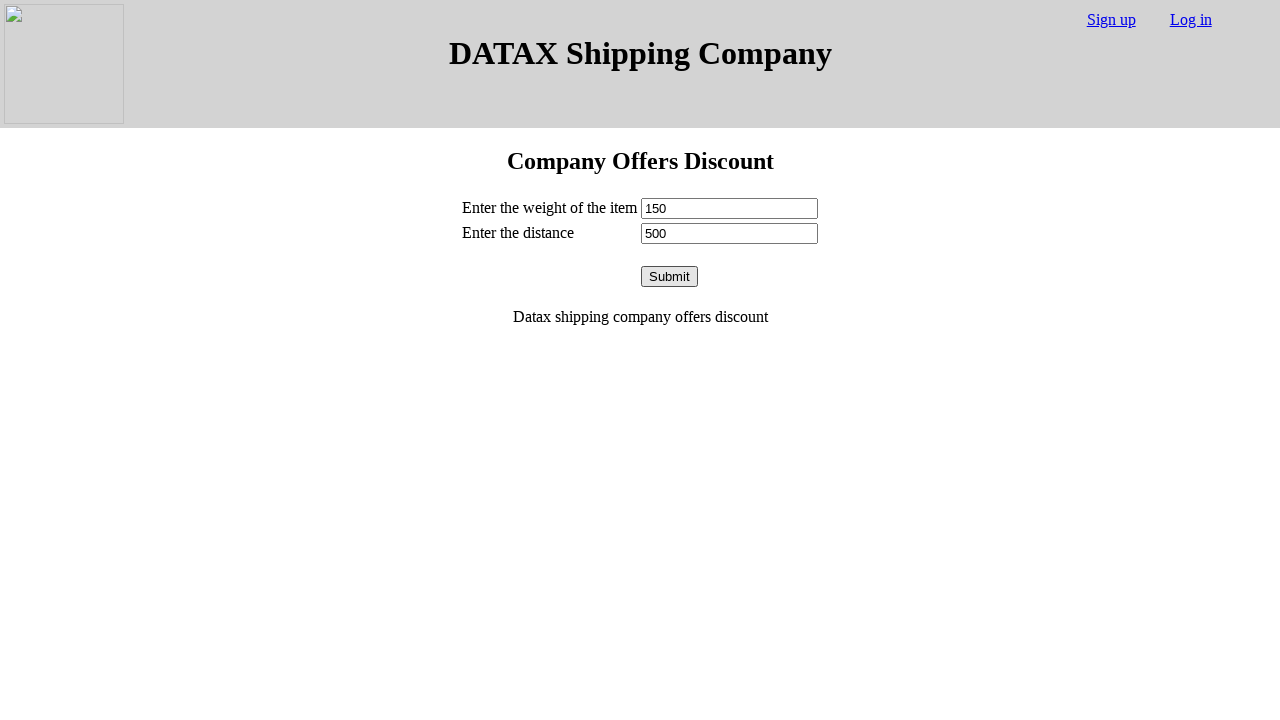

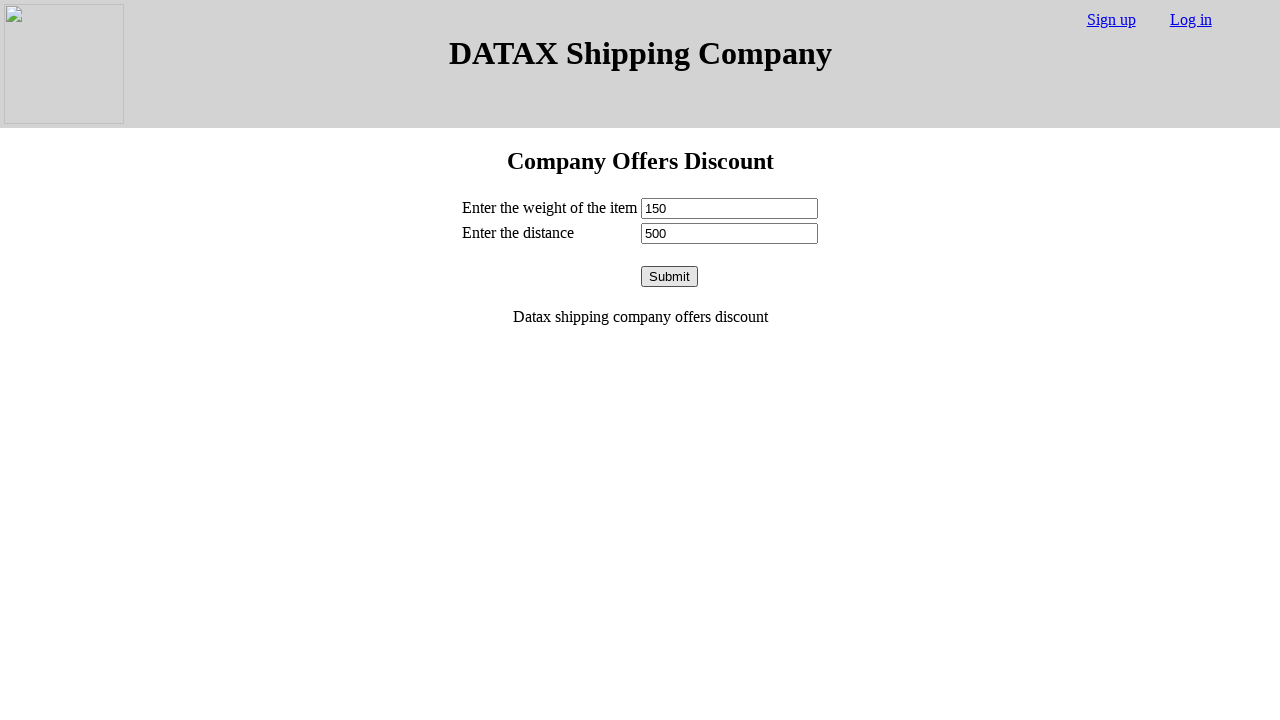